Tests that clicking Clear completed removes completed items from the list

Starting URL: https://demo.playwright.dev/todomvc

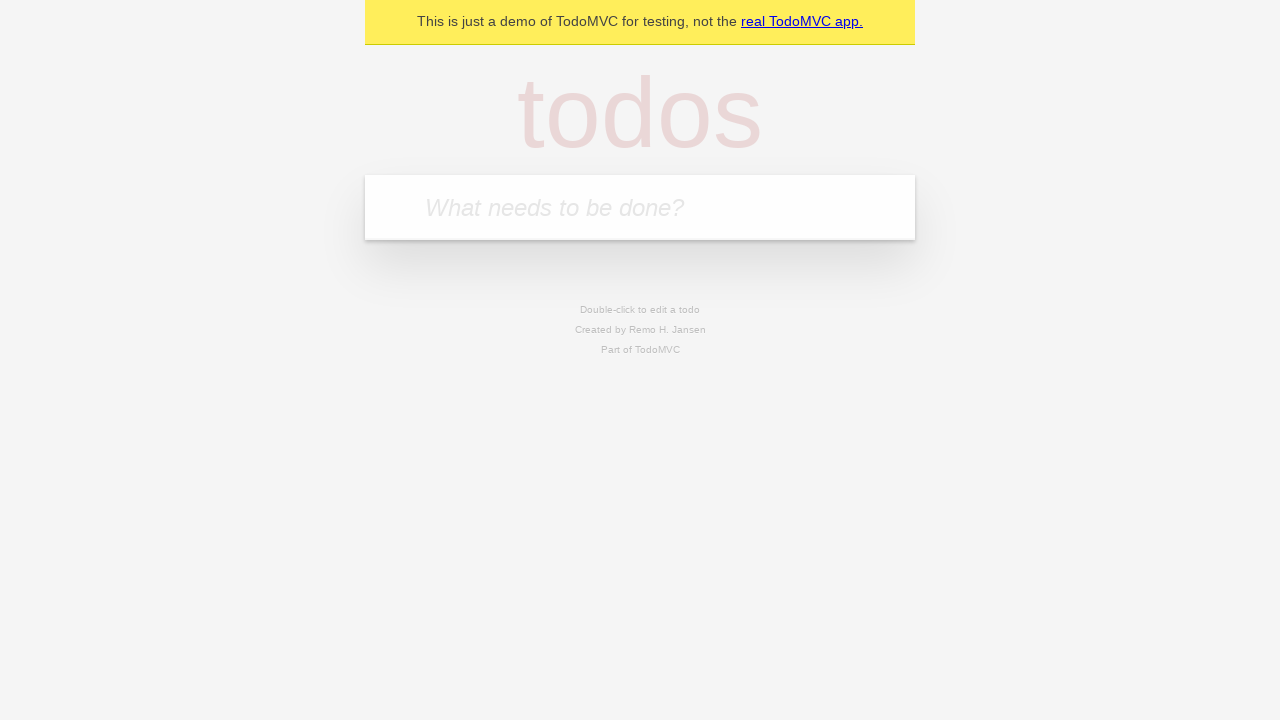

Filled new todo field with 'buy some cheese' on internal:attr=[placeholder="What needs to be done?"i]
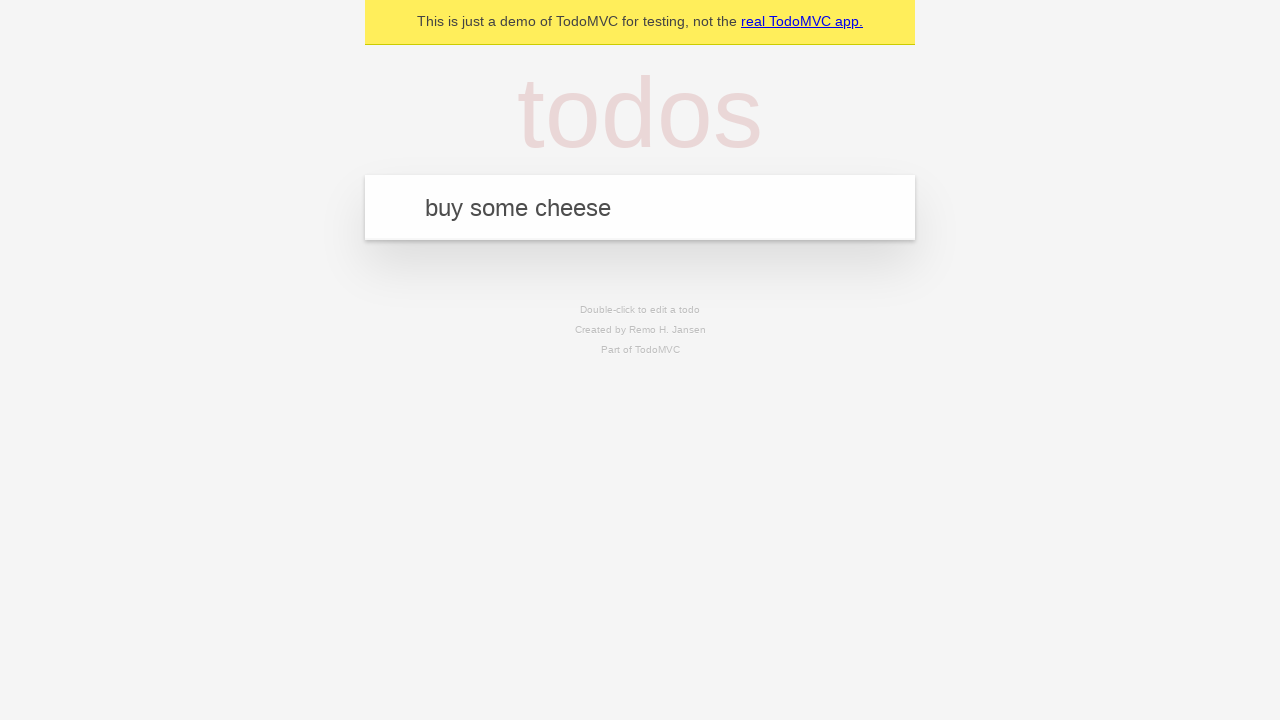

Pressed Enter to add todo 'buy some cheese' on internal:attr=[placeholder="What needs to be done?"i]
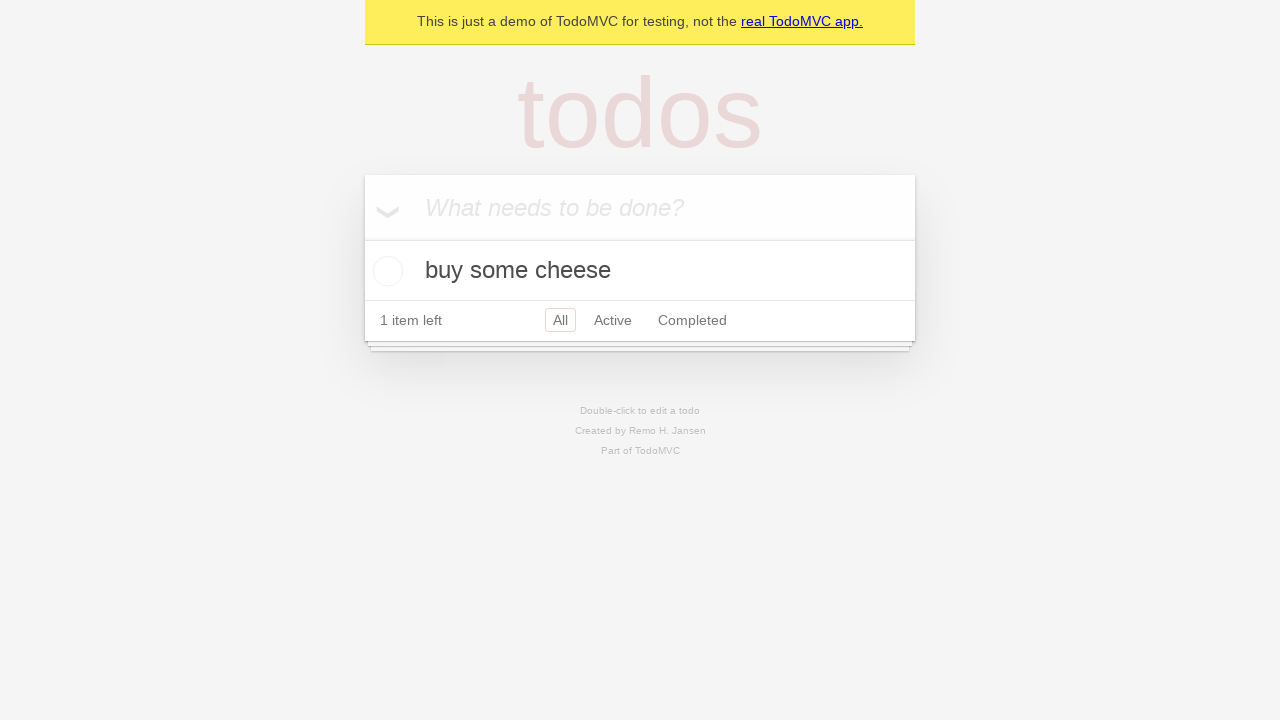

Filled new todo field with 'feed the cat' on internal:attr=[placeholder="What needs to be done?"i]
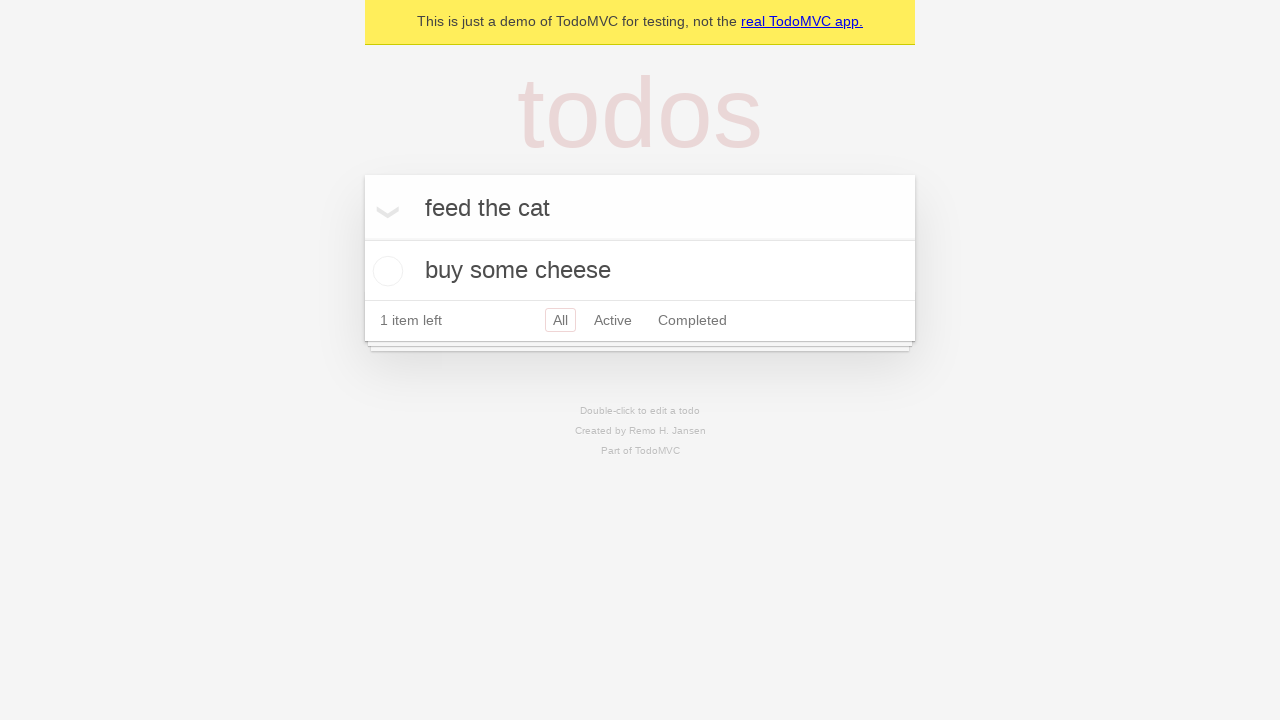

Pressed Enter to add todo 'feed the cat' on internal:attr=[placeholder="What needs to be done?"i]
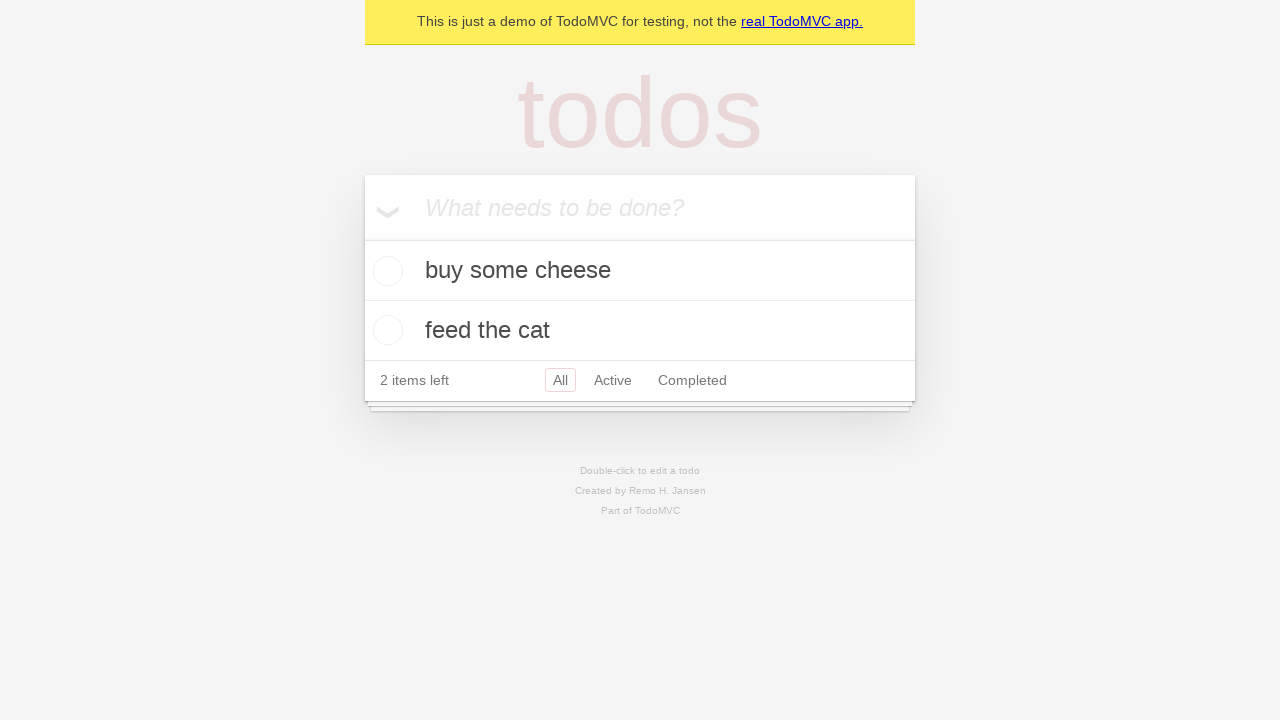

Filled new todo field with 'book a doctors appointment' on internal:attr=[placeholder="What needs to be done?"i]
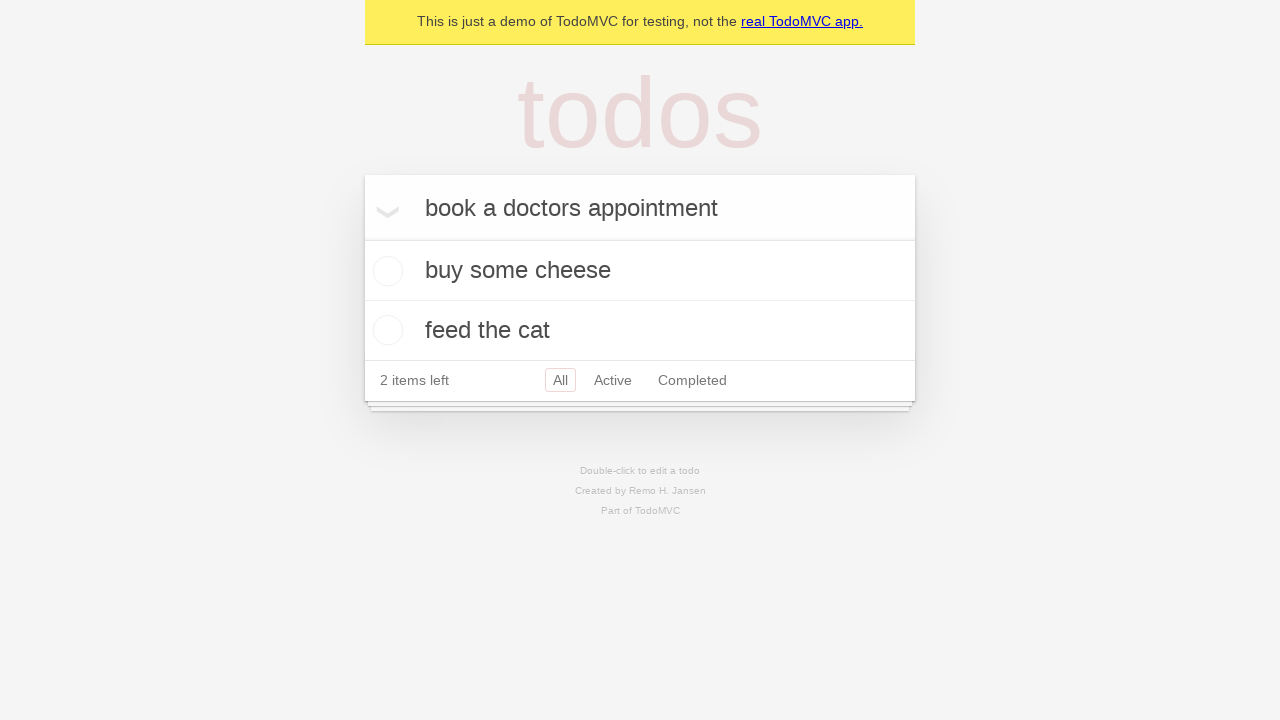

Pressed Enter to add todo 'book a doctors appointment' on internal:attr=[placeholder="What needs to be done?"i]
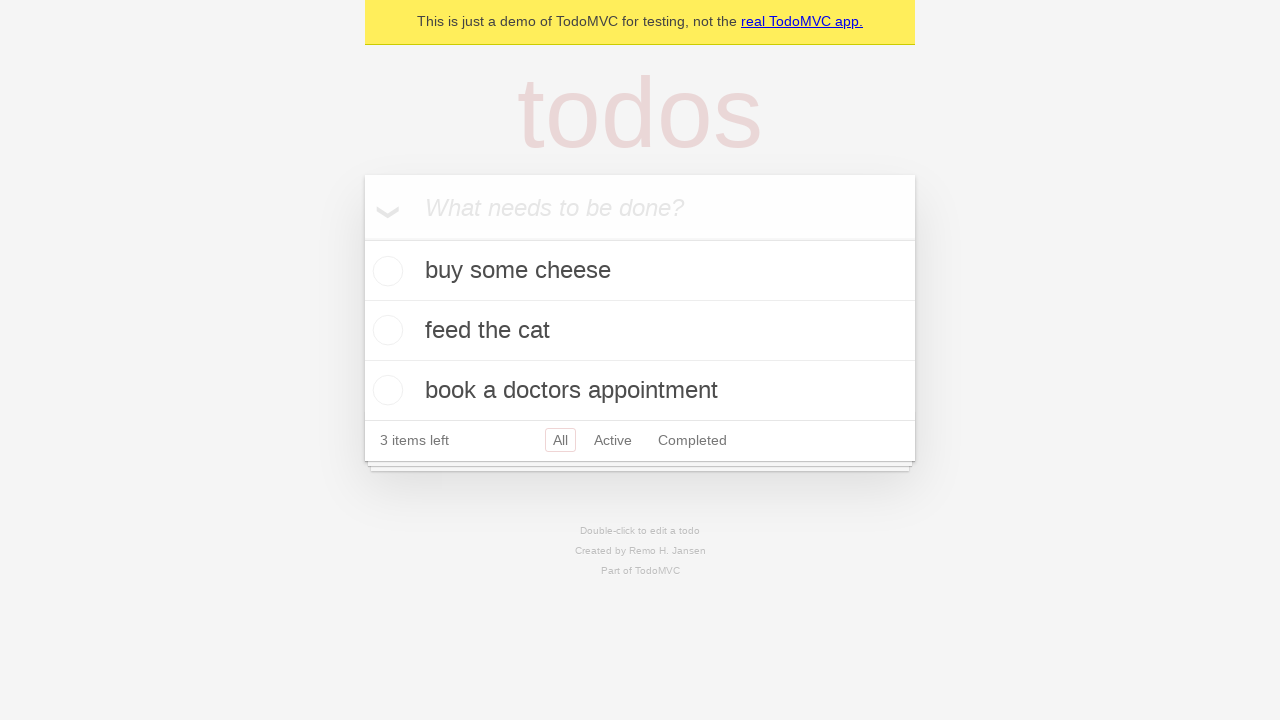

Checked the second todo item as completed at (385, 330) on internal:testid=[data-testid="todo-item"s] >> nth=1 >> internal:role=checkbox
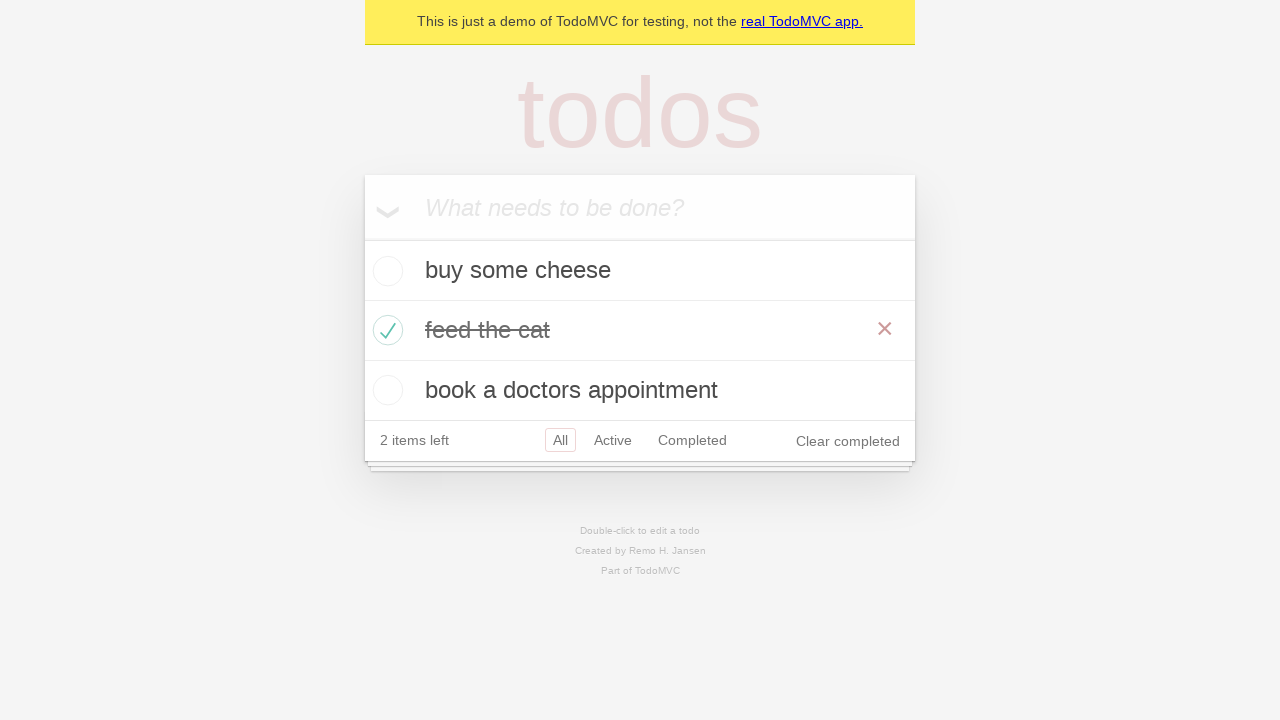

Clicked 'Clear completed' button to remove completed items at (848, 441) on internal:role=button[name="Clear completed"i]
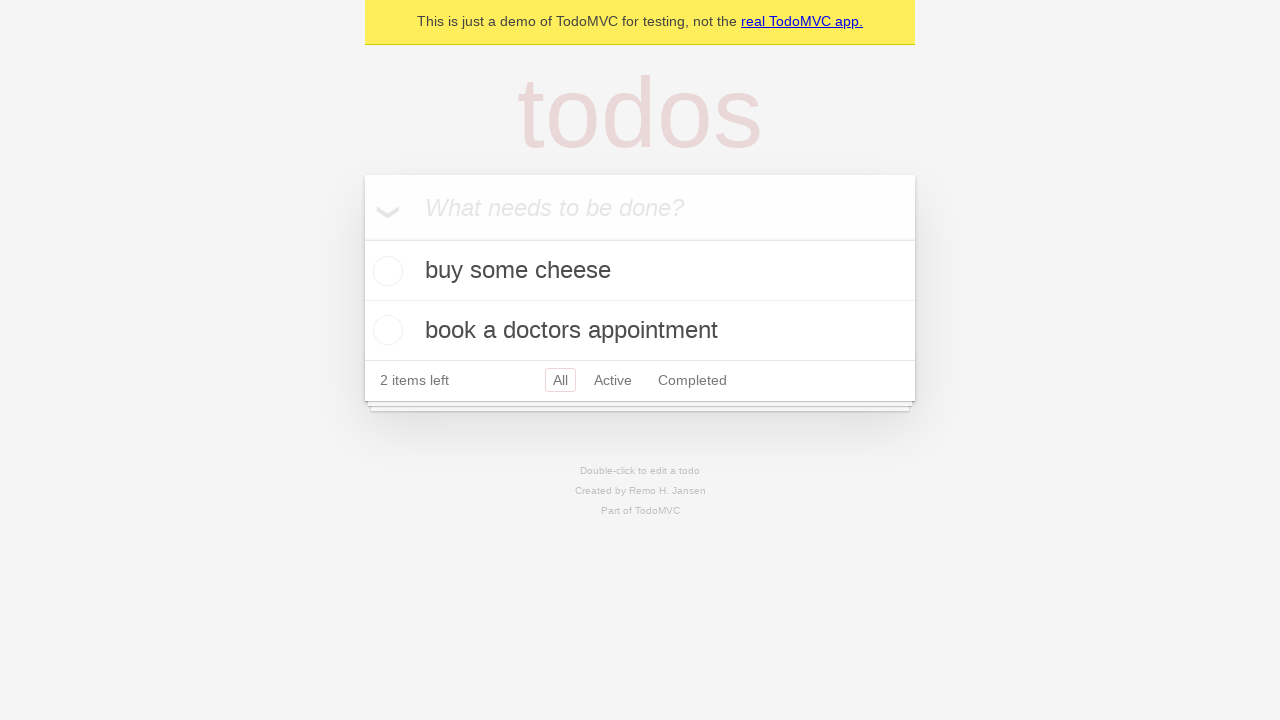

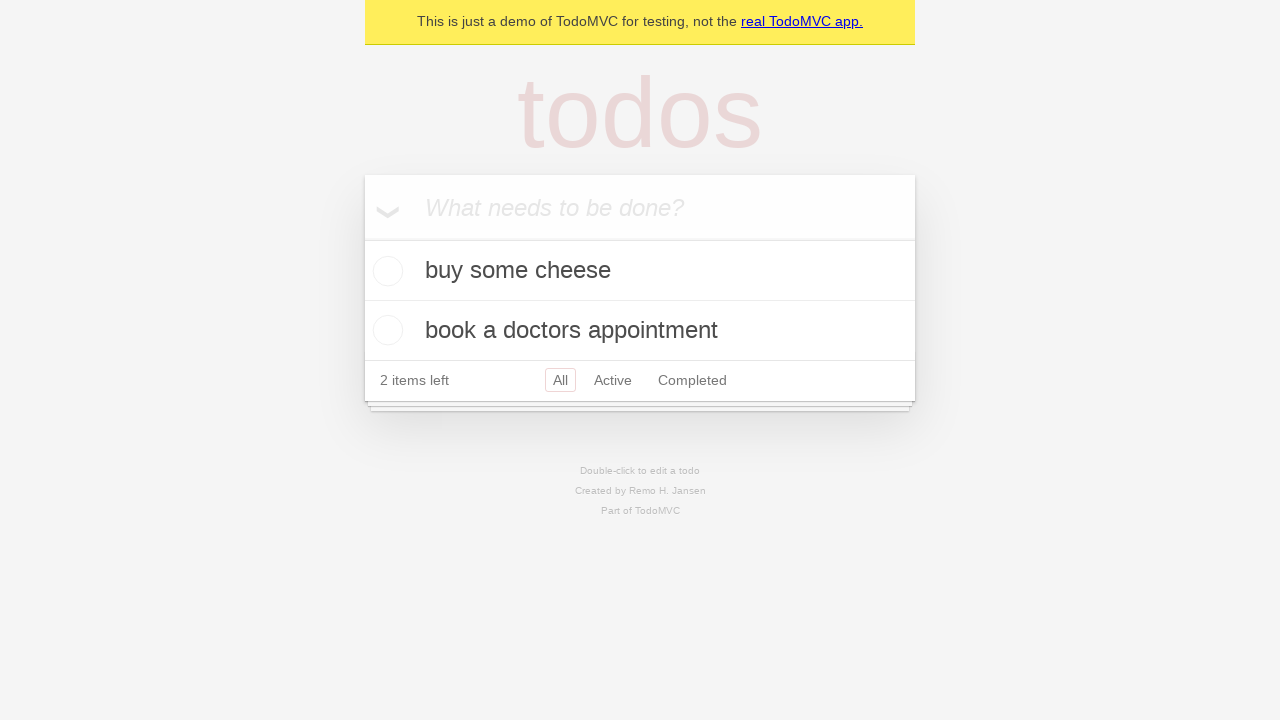